Tests the Playwright documentation site by navigating to "Get started" and selecting the Python scripting option from the dropdown menu.

Starting URL: https://playwright.dev/

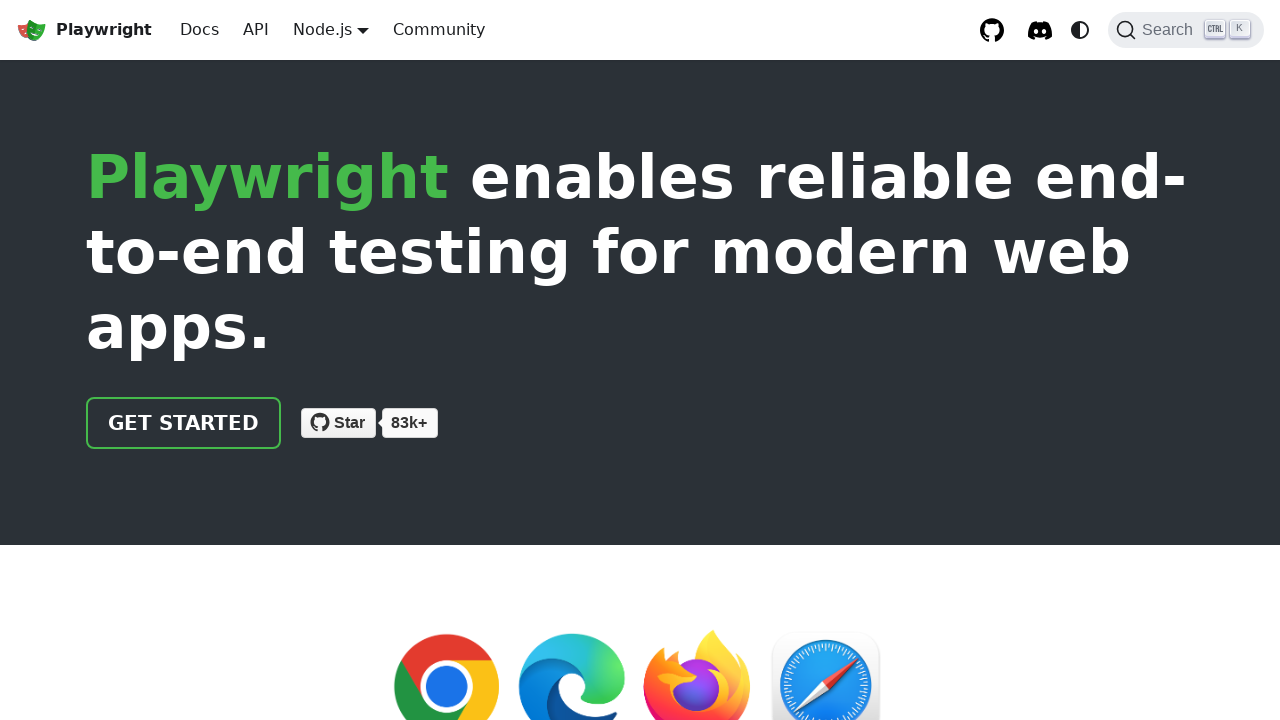

Clicked 'Get started' link at (184, 423) on internal:text="Get started"i
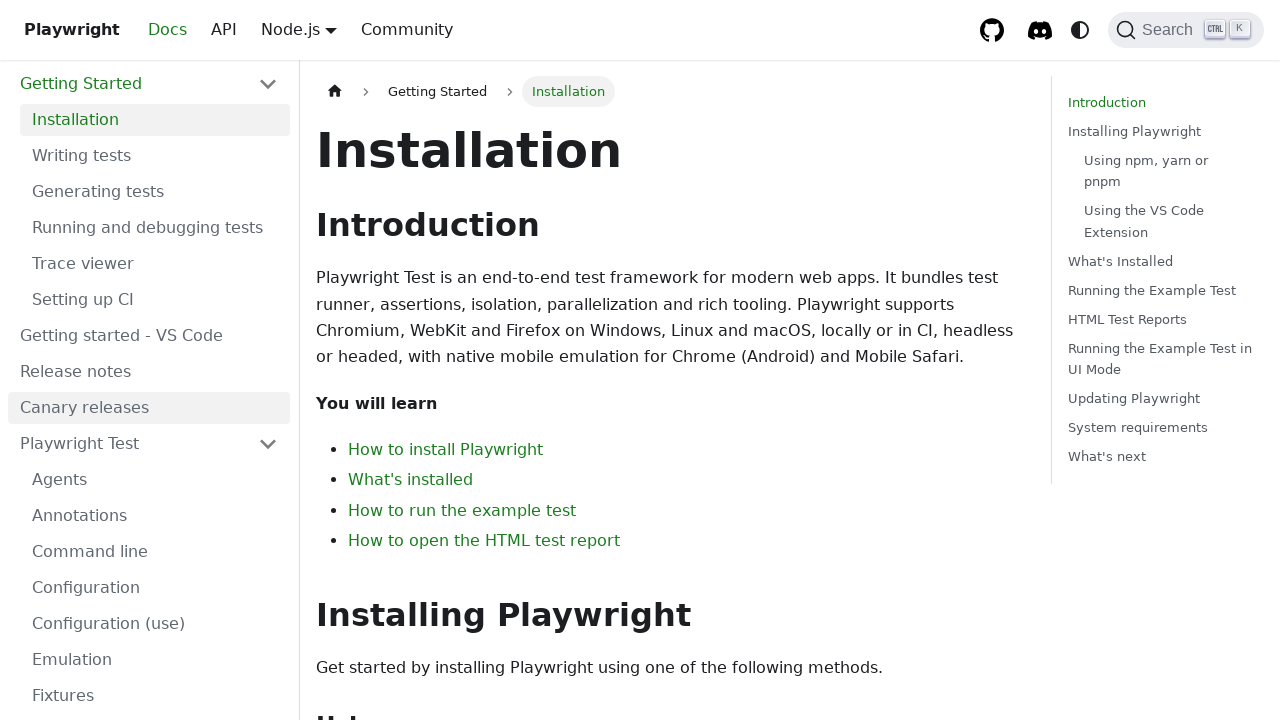

Navigated to intro page at https://playwright.dev/docs/intro
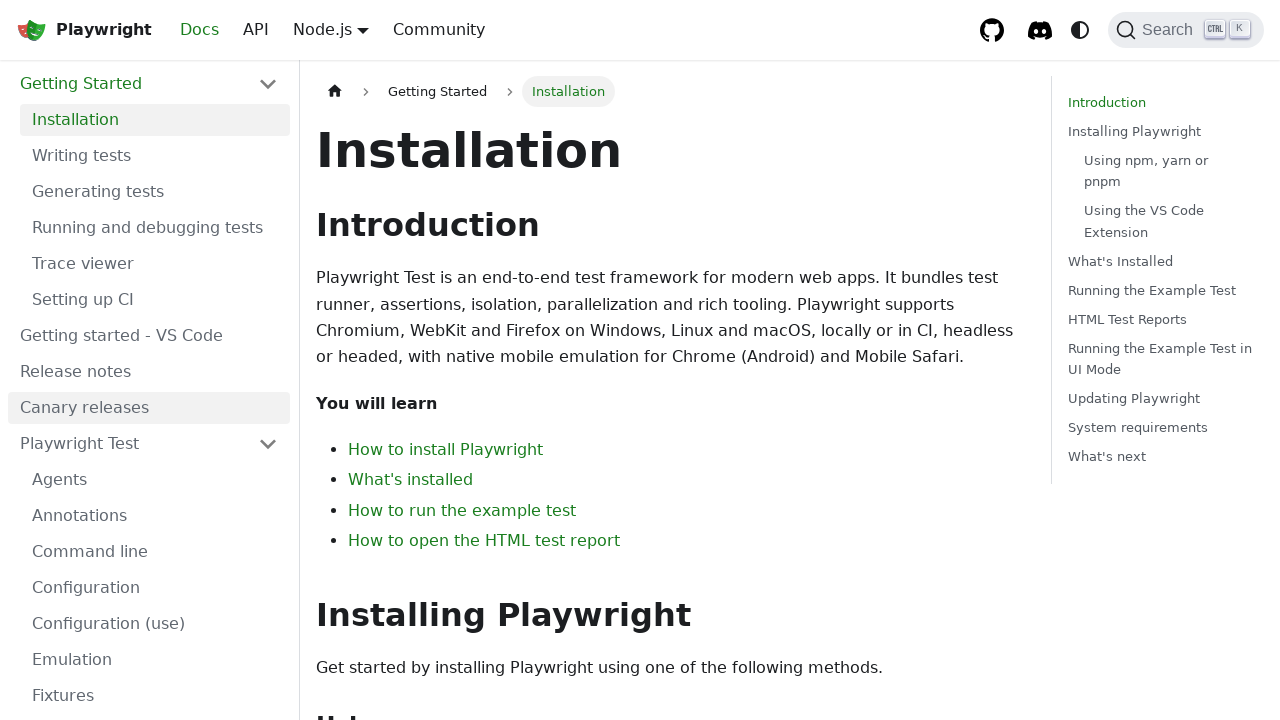

Hovered over the language dropdown at (322, 29) on xpath=//*[@id="__docusaurus"]/nav/div[1]/div[1]/div/a
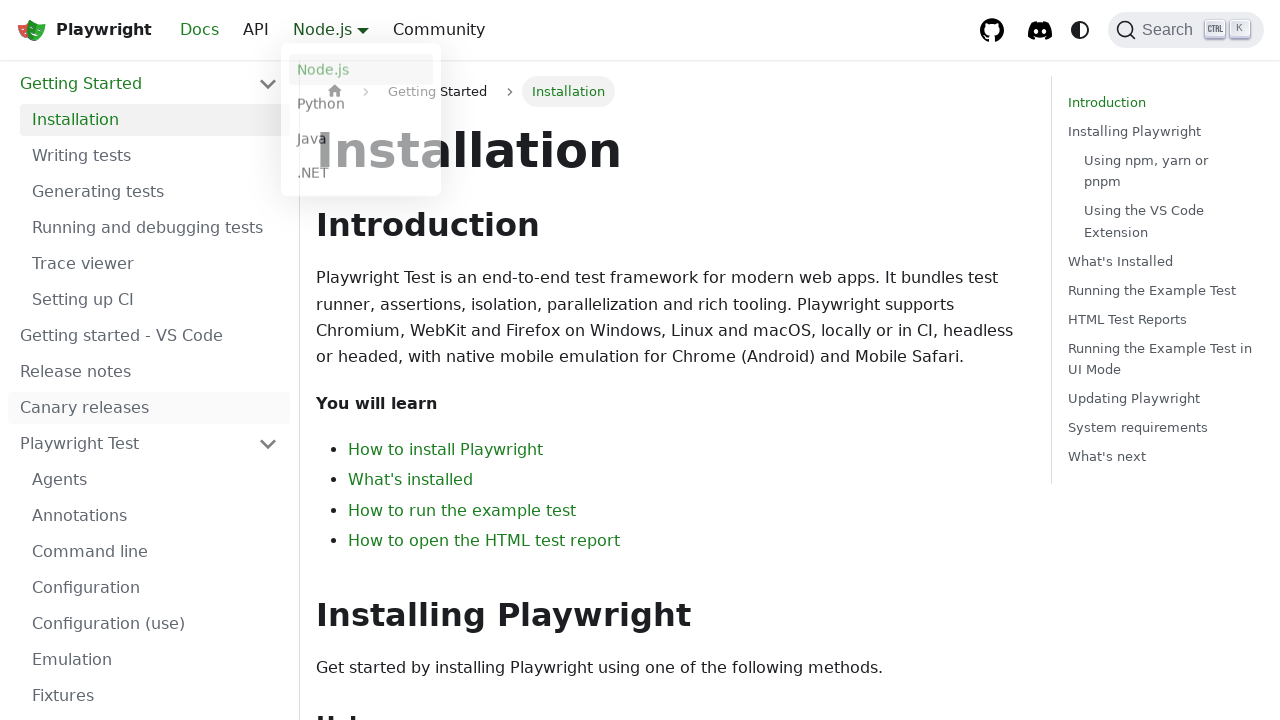

Selected Python scripting option from dropdown menu at (361, 108) on .dropdown__link >> internal:text="Python"i
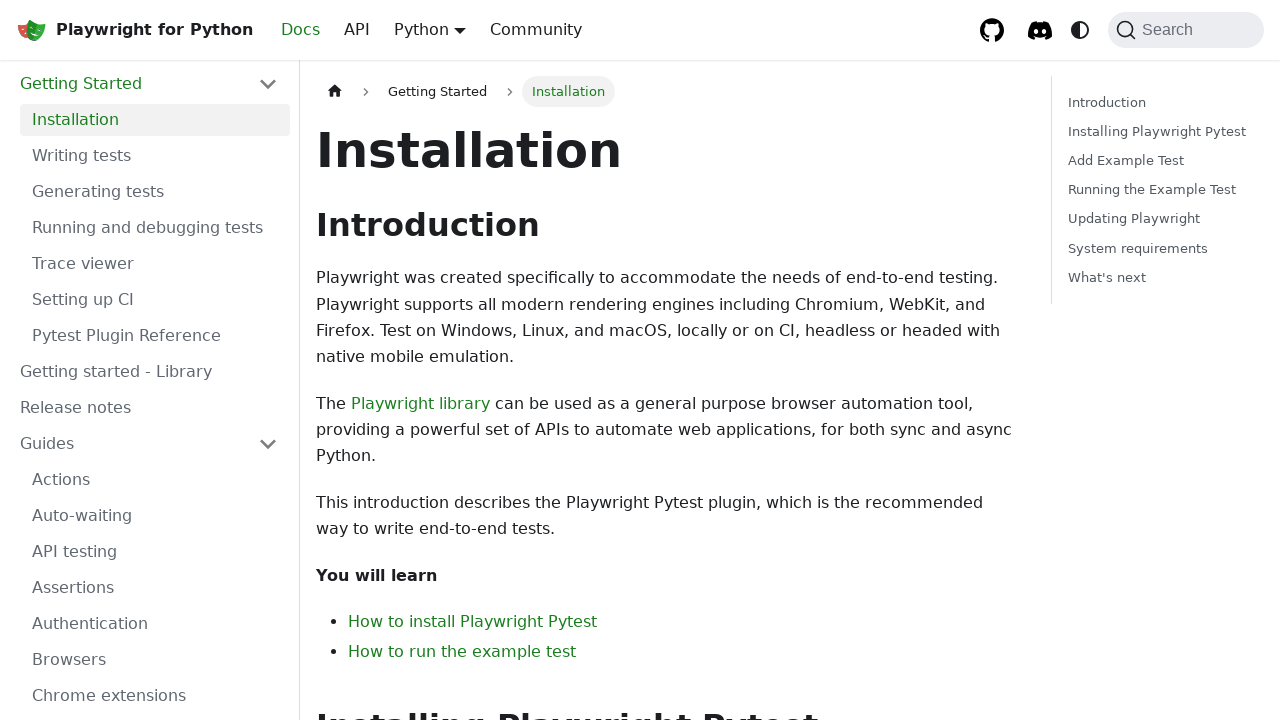

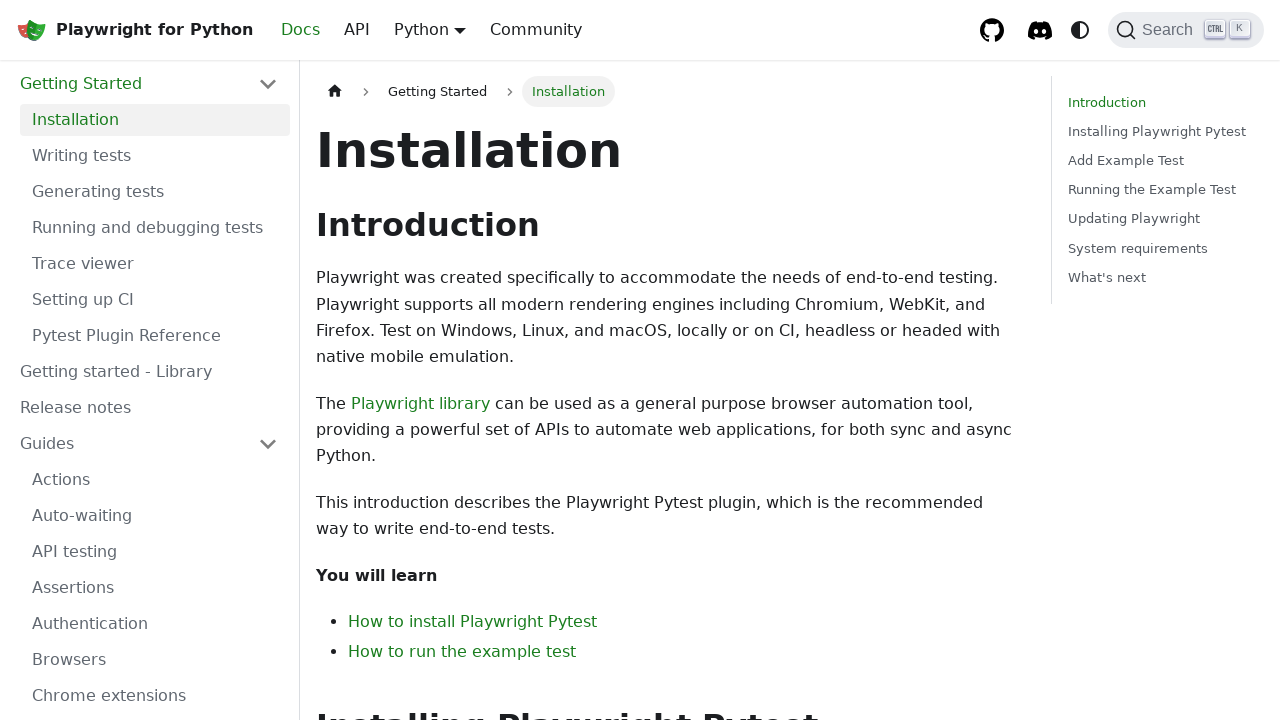